Tests that the counter displays the current number of todo items as items are added

Starting URL: https://demo.playwright.dev/todomvc

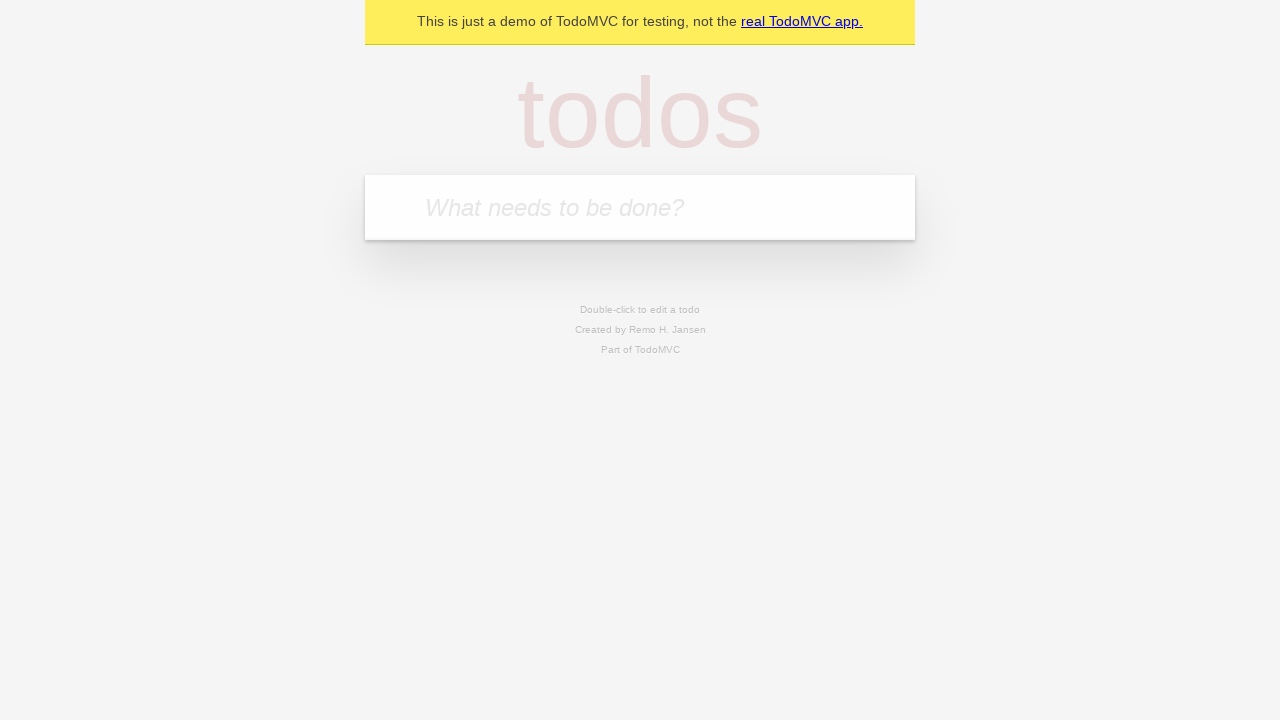

Filled todo input with 'buy some cheese' on internal:attr=[placeholder="What needs to be done?"i]
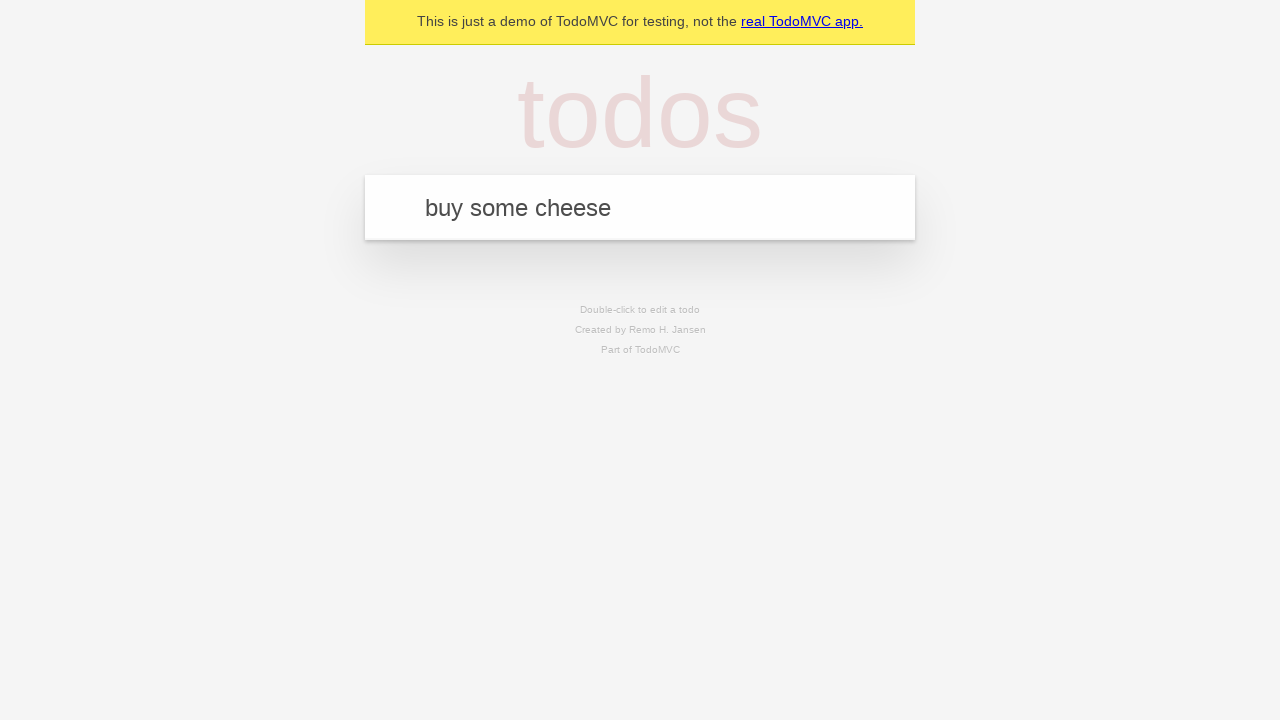

Pressed Enter to add first todo item on internal:attr=[placeholder="What needs to be done?"i]
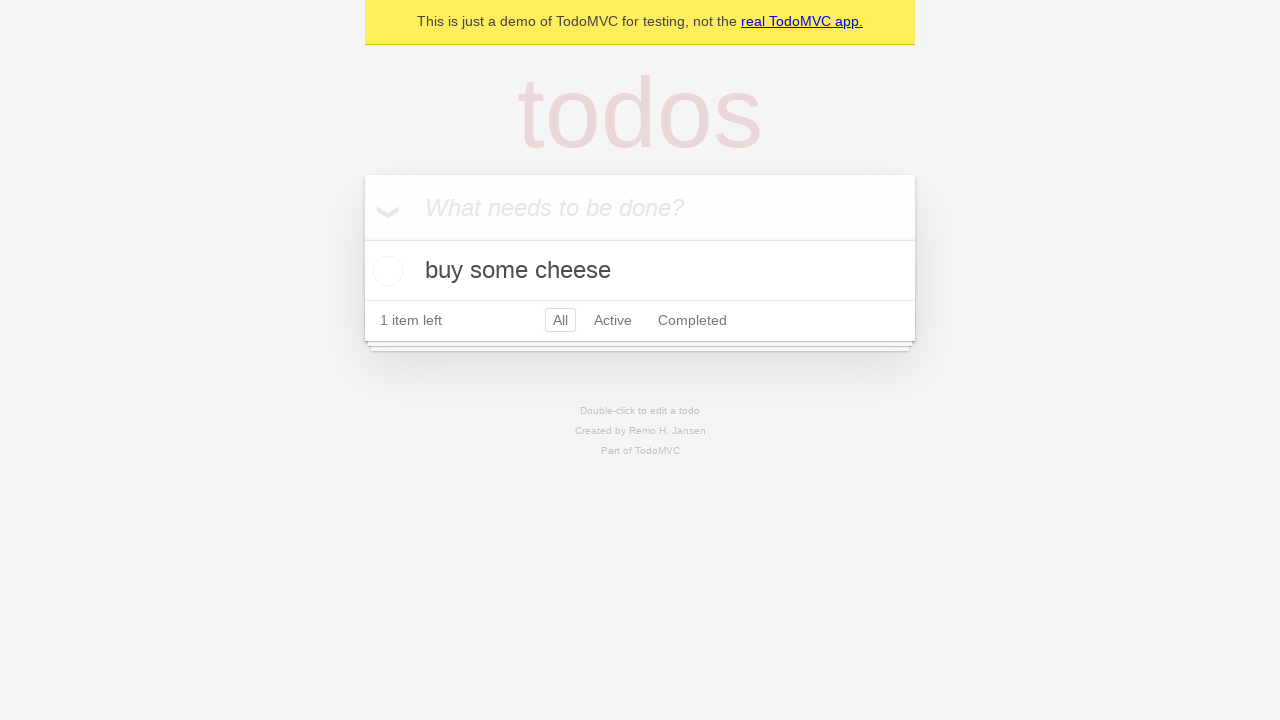

Todo counter element loaded after adding first item
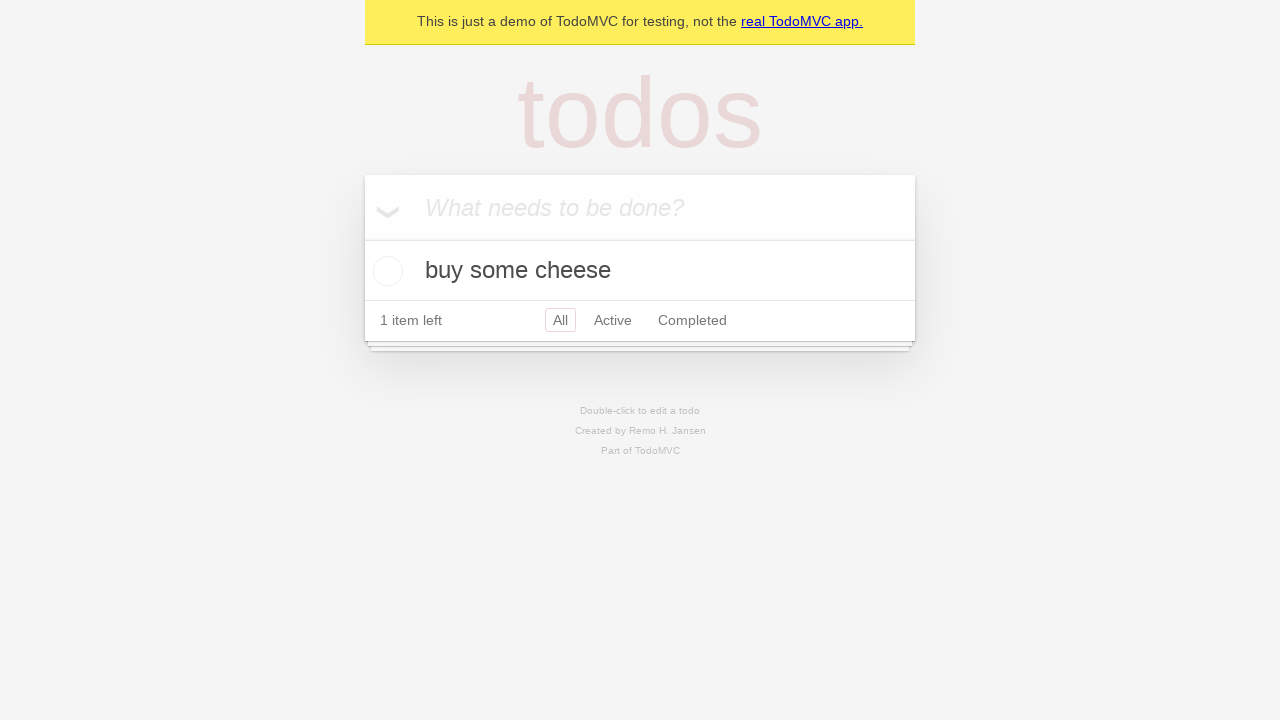

Filled todo input with 'feed the cat' on internal:attr=[placeholder="What needs to be done?"i]
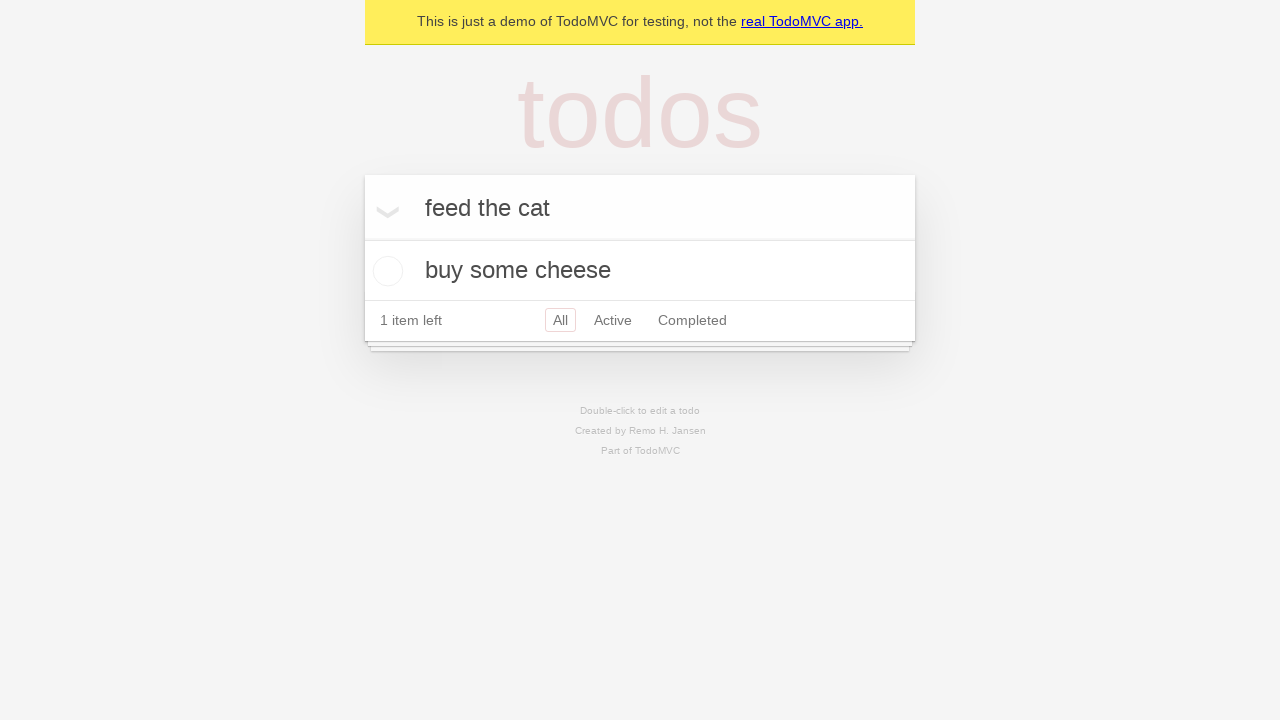

Pressed Enter to add second todo item on internal:attr=[placeholder="What needs to be done?"i]
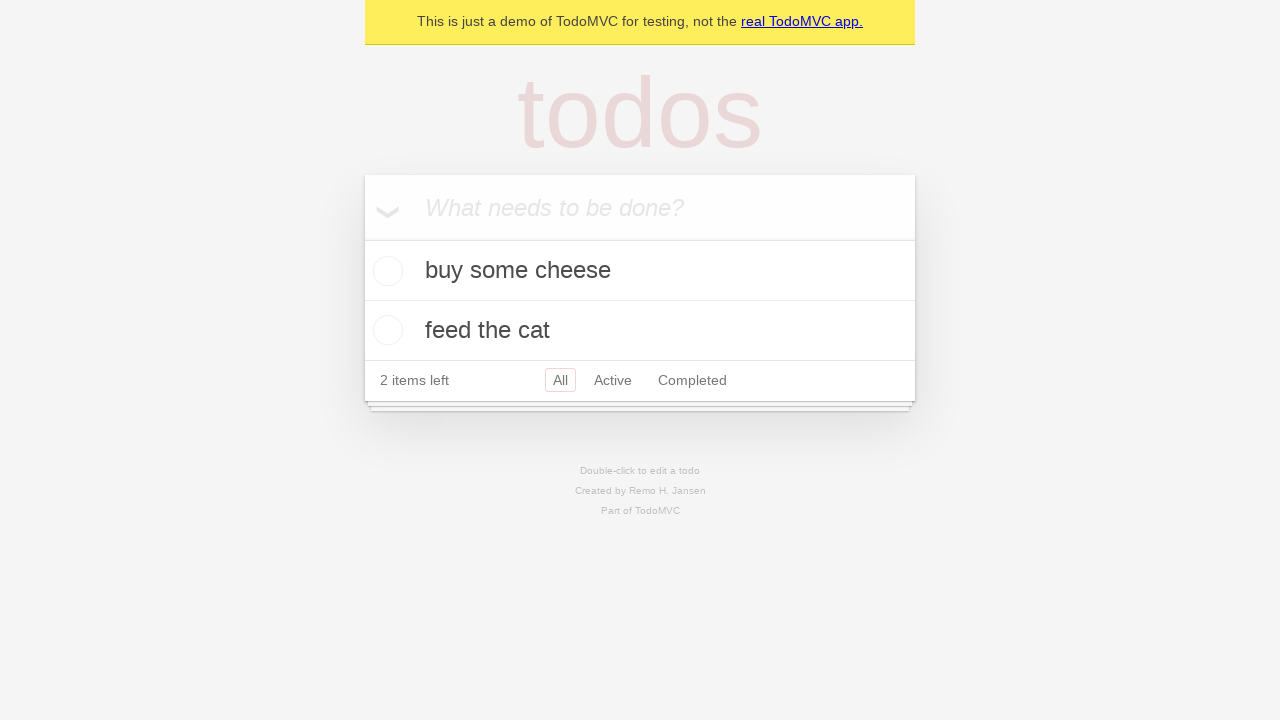

Waited for counter to update after adding second item
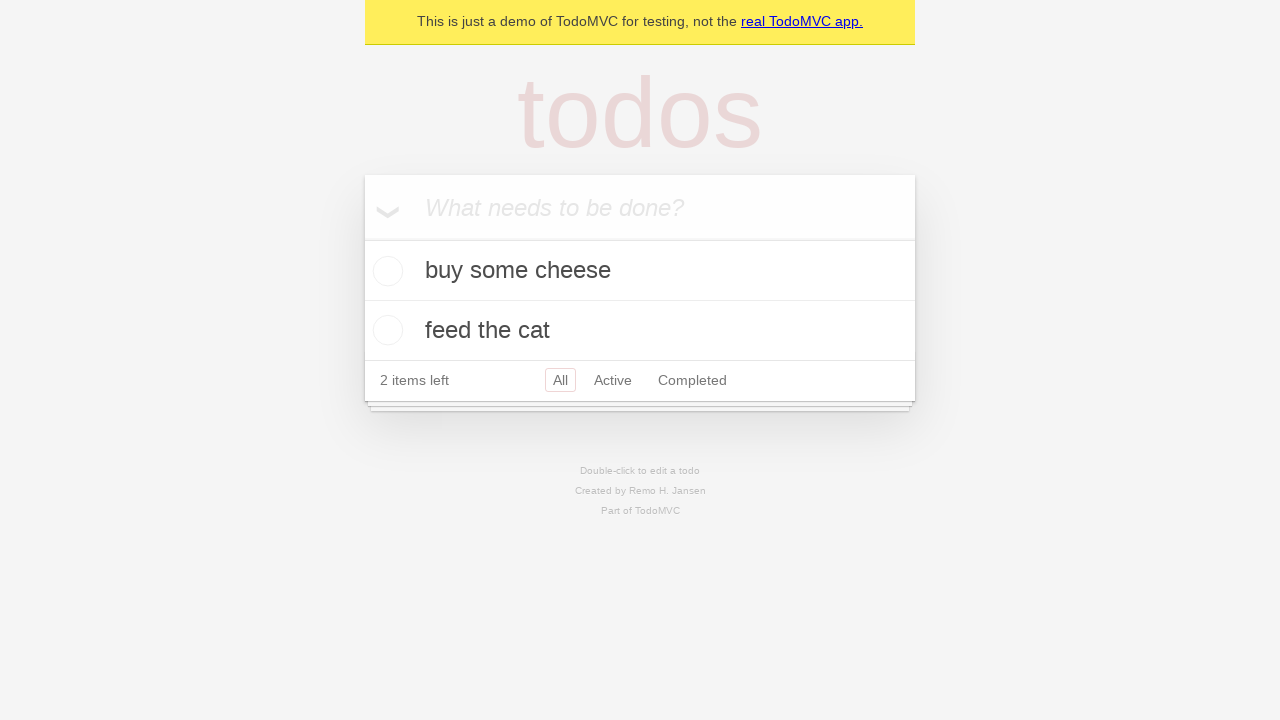

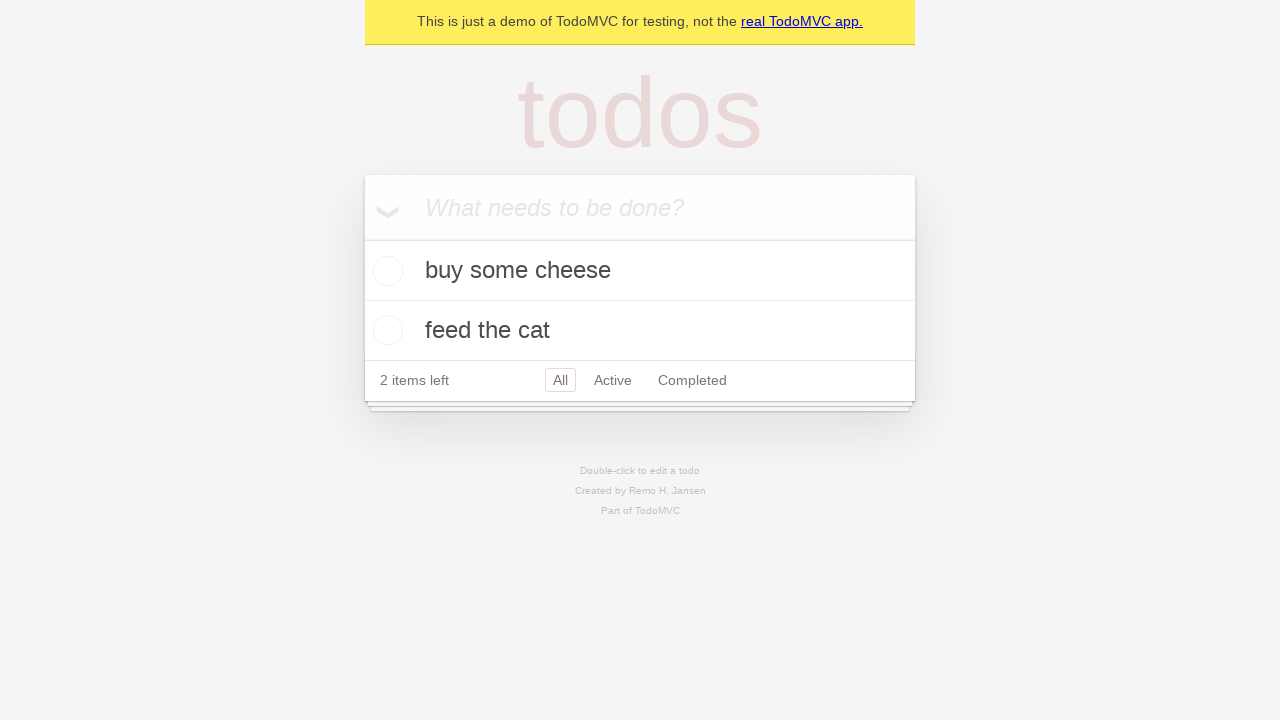